Tests JavaScript alert handling by triggering different types of alerts (simple alert and confirmation dialog) and interacting with them

Starting URL: https://rahulshettyacademy.com/AutomationPractice/

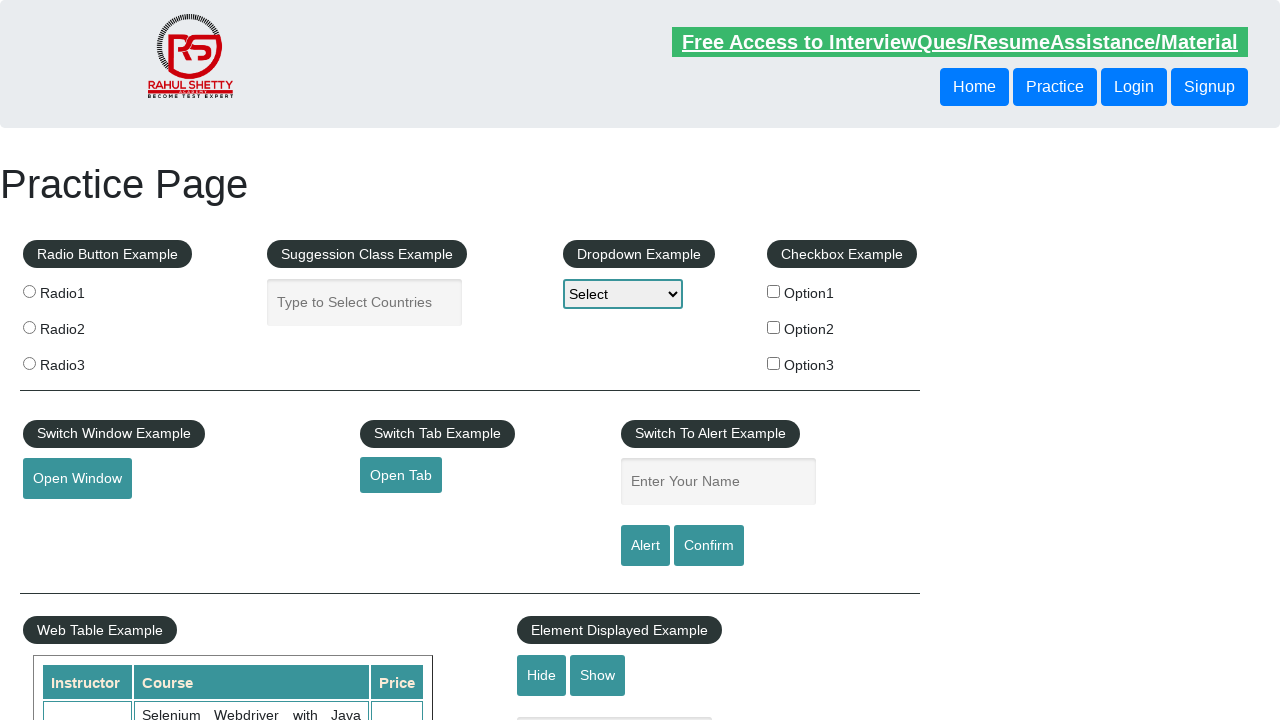

Filled name input field with 'Priyanshu' on input[id='name']
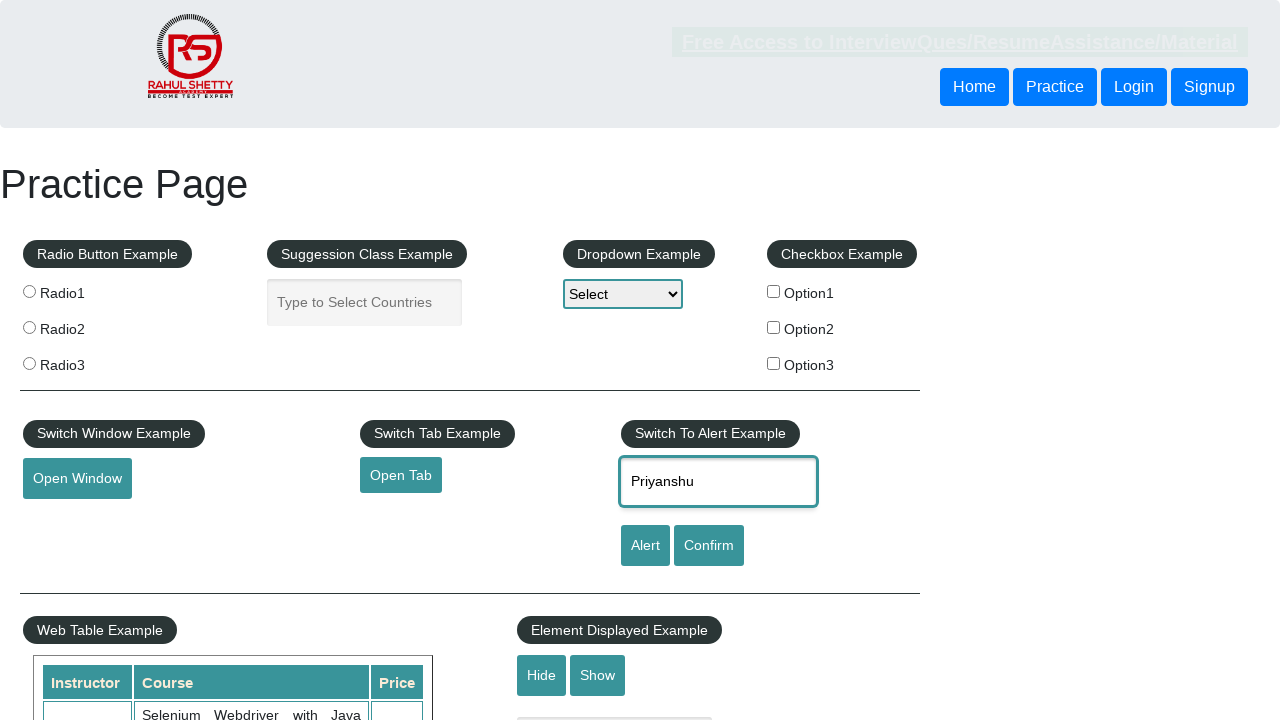

Clicked alert button to trigger simple alert at (645, 546) on input[id='alertbtn']
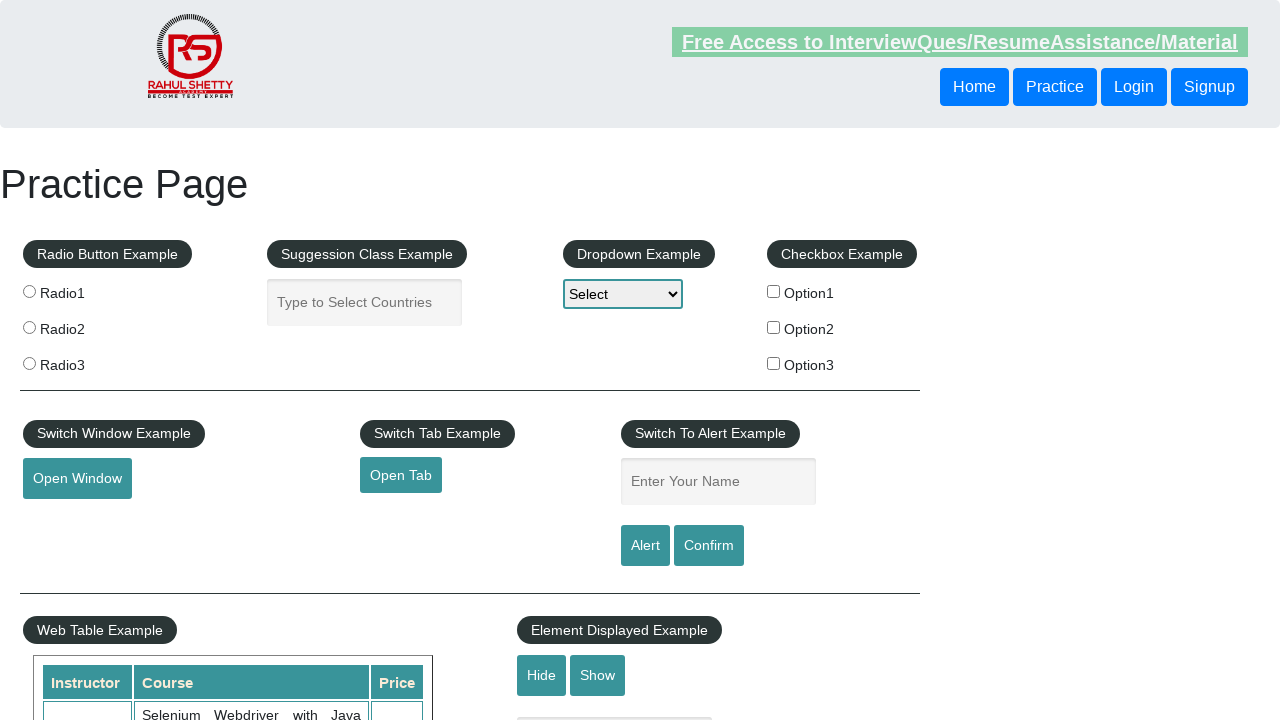

Set up dialog handler to accept simple alert
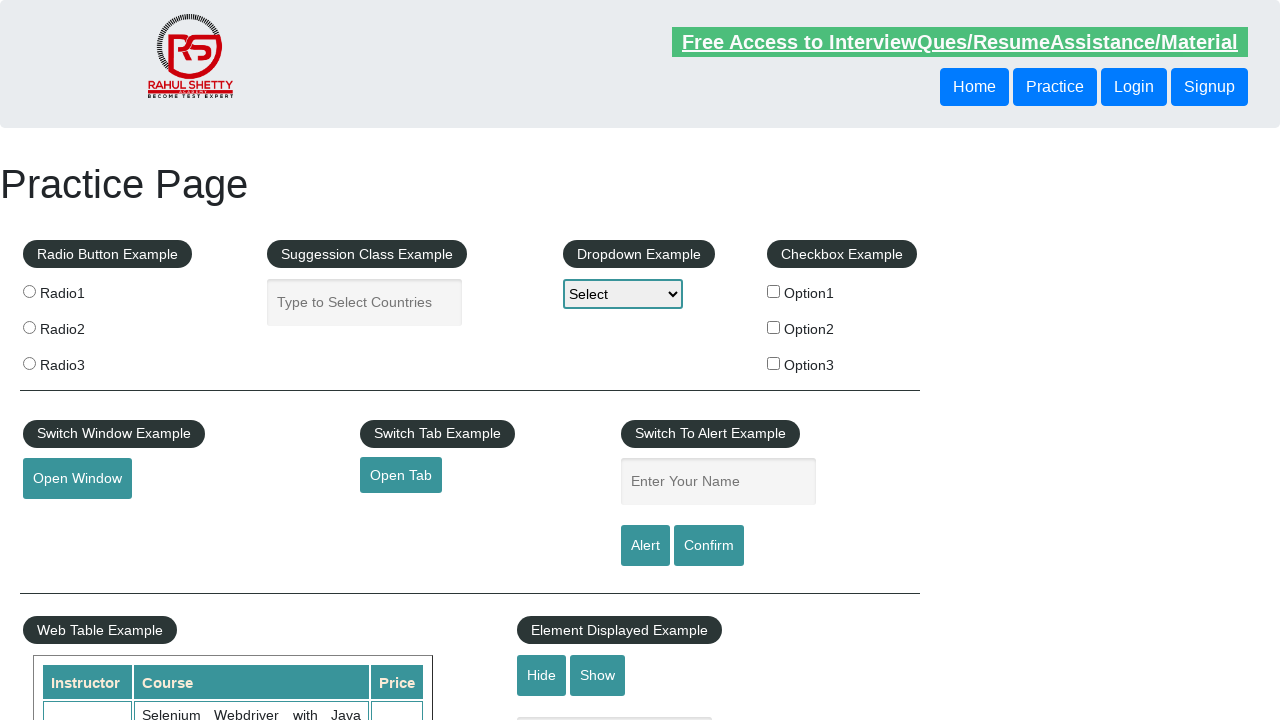

Clicked confirm button to trigger confirmation dialog at (709, 546) on input[id='confirmbtn']
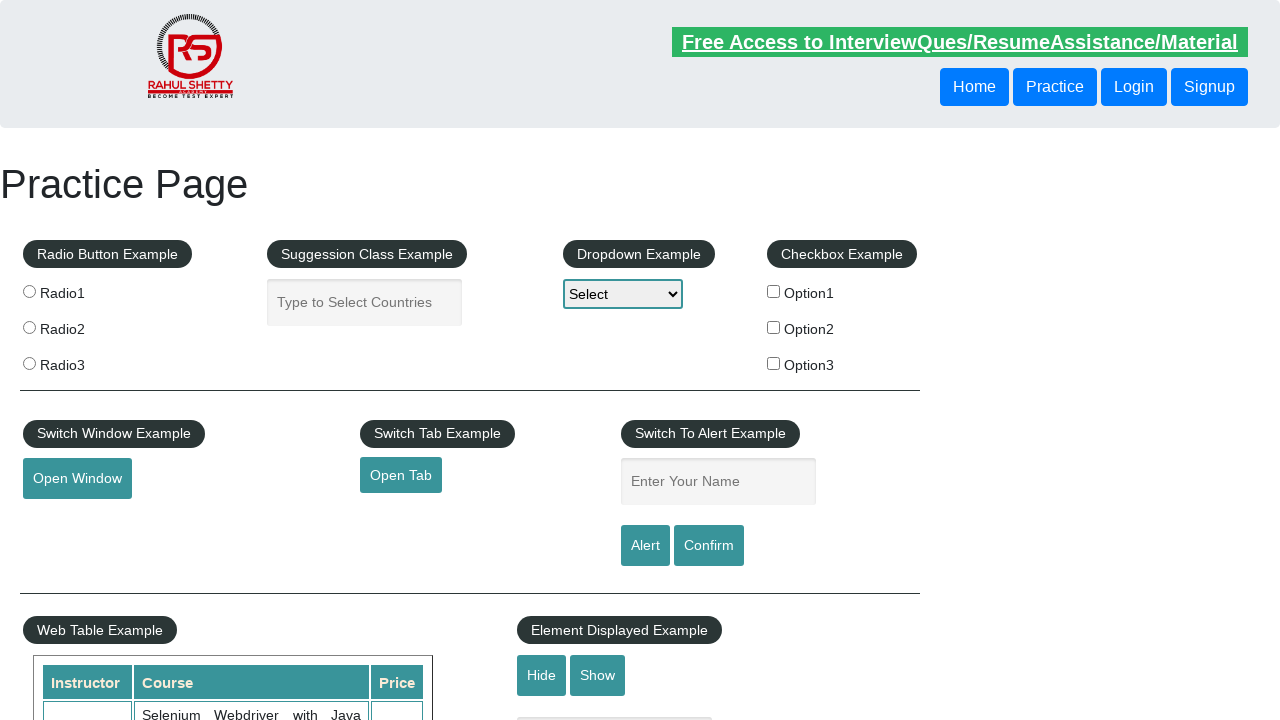

Set up dialog handler to dismiss confirmation dialog
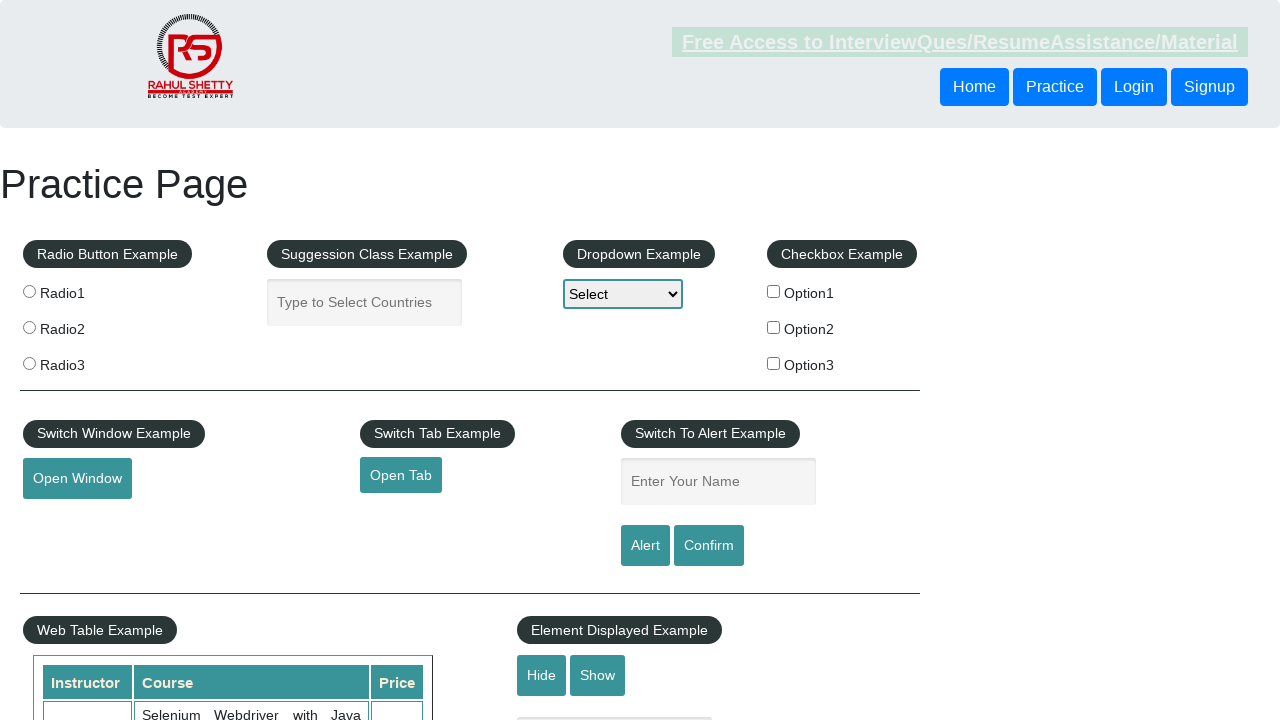

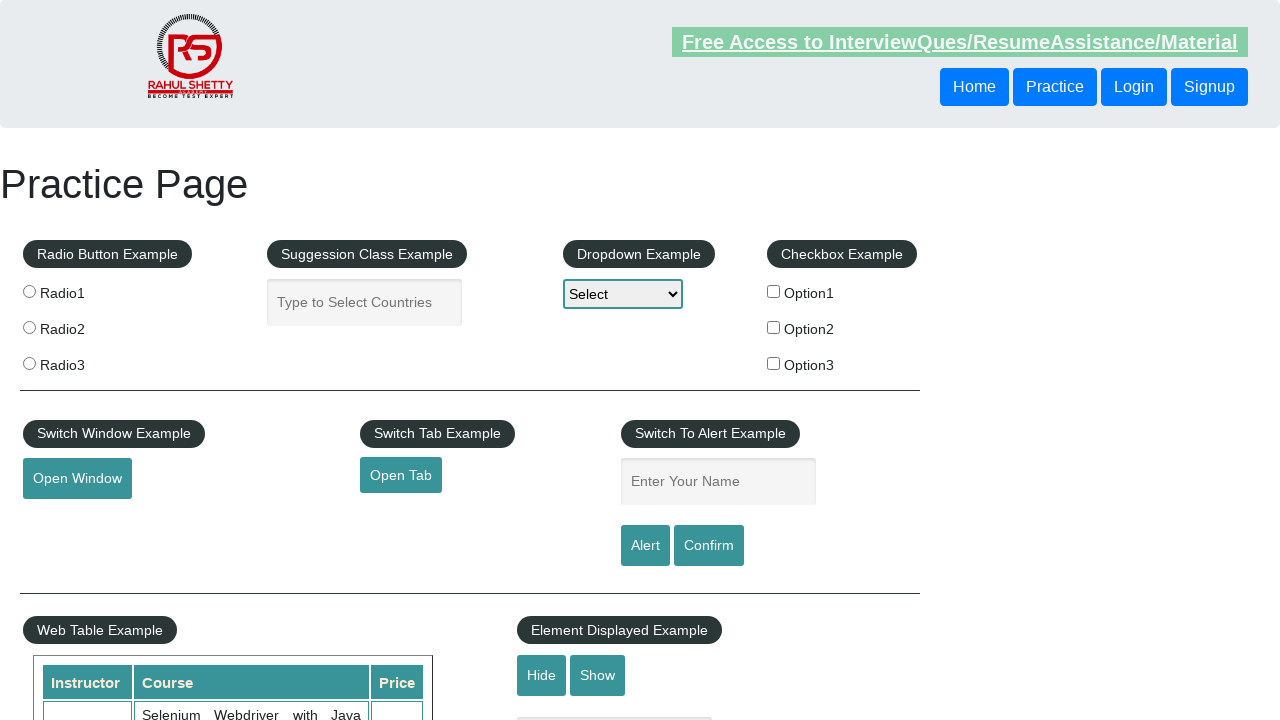